Tests a simple form submission by filling in first name, last name, and email fields, then clicking the submit button.

Starting URL: http://secure-retreat-92358.herokuapp.com/

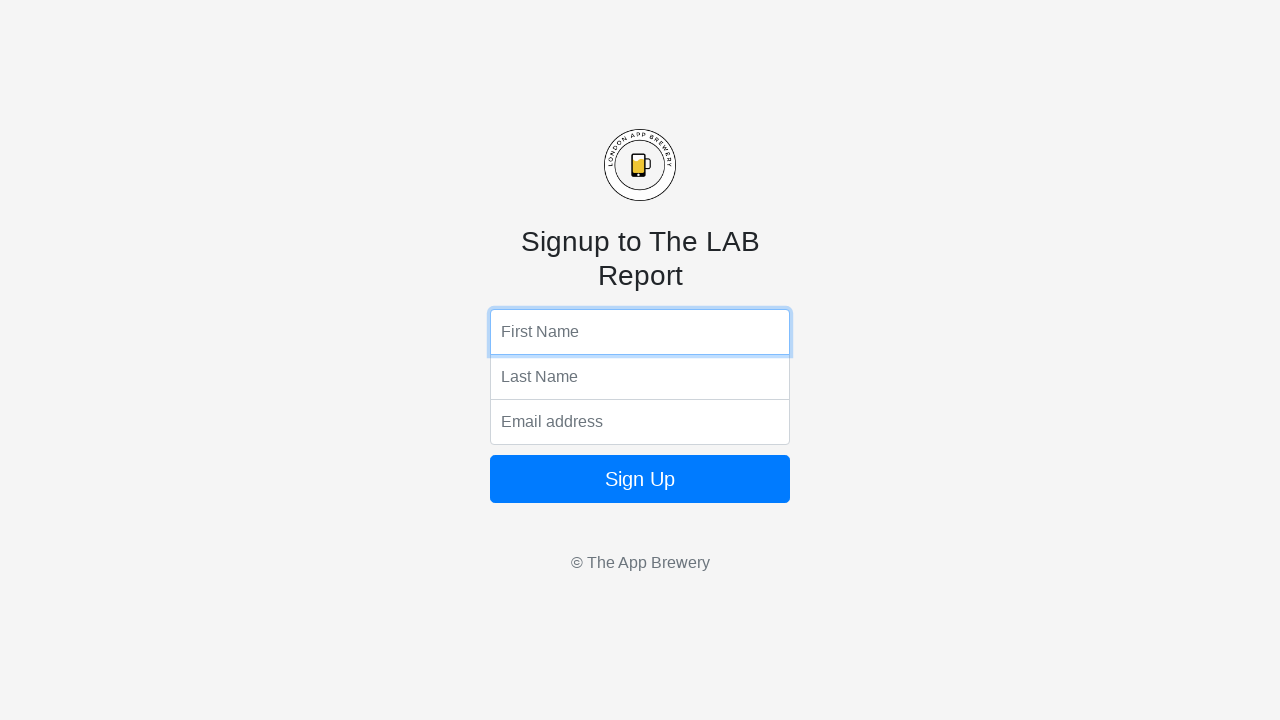

Clicked first name field at (640, 332) on xpath=//html/body/form/input[1]
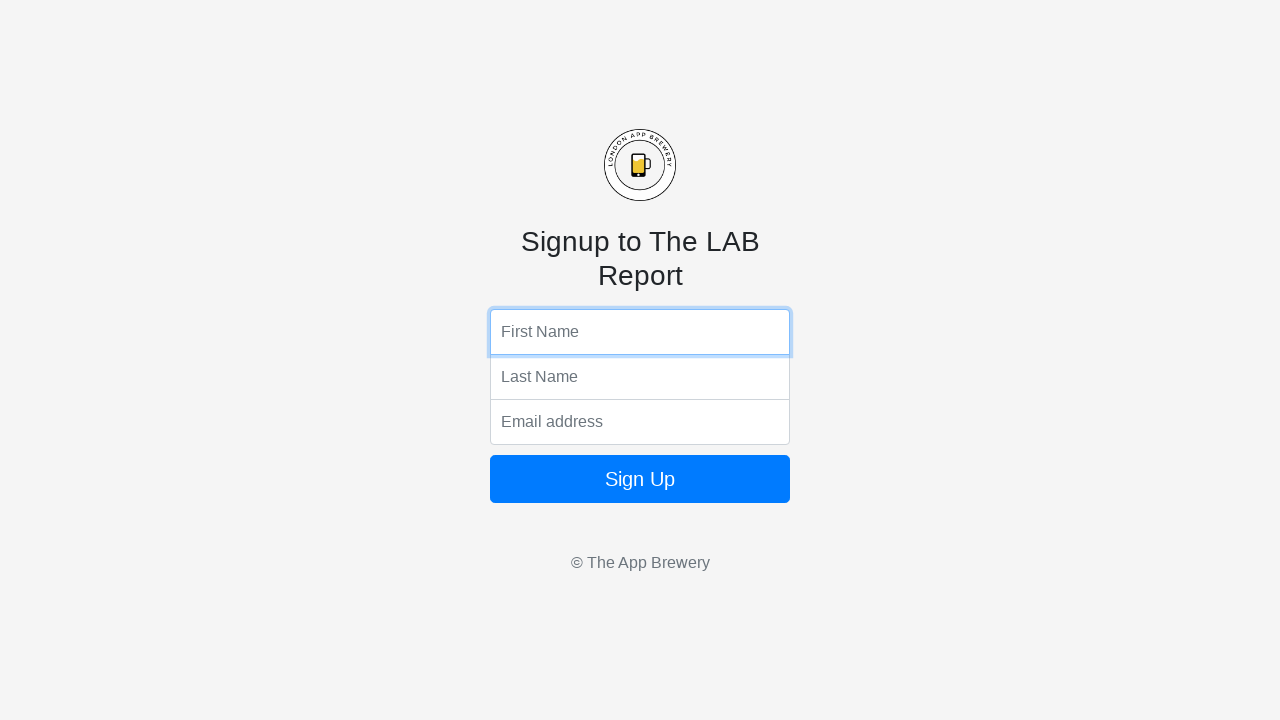

Filled first name field with 'Rohit' on //html/body/form/input[1]
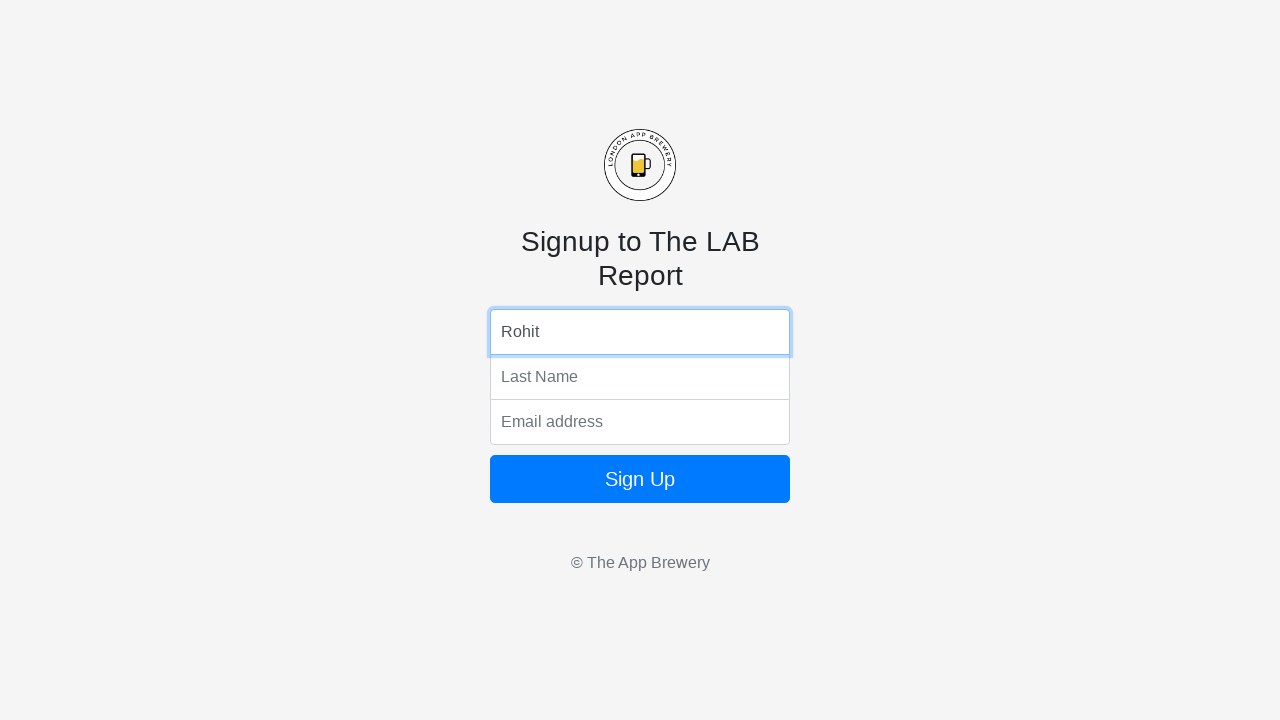

Clicked last name field at (640, 377) on xpath=//html/body/form/input[2]
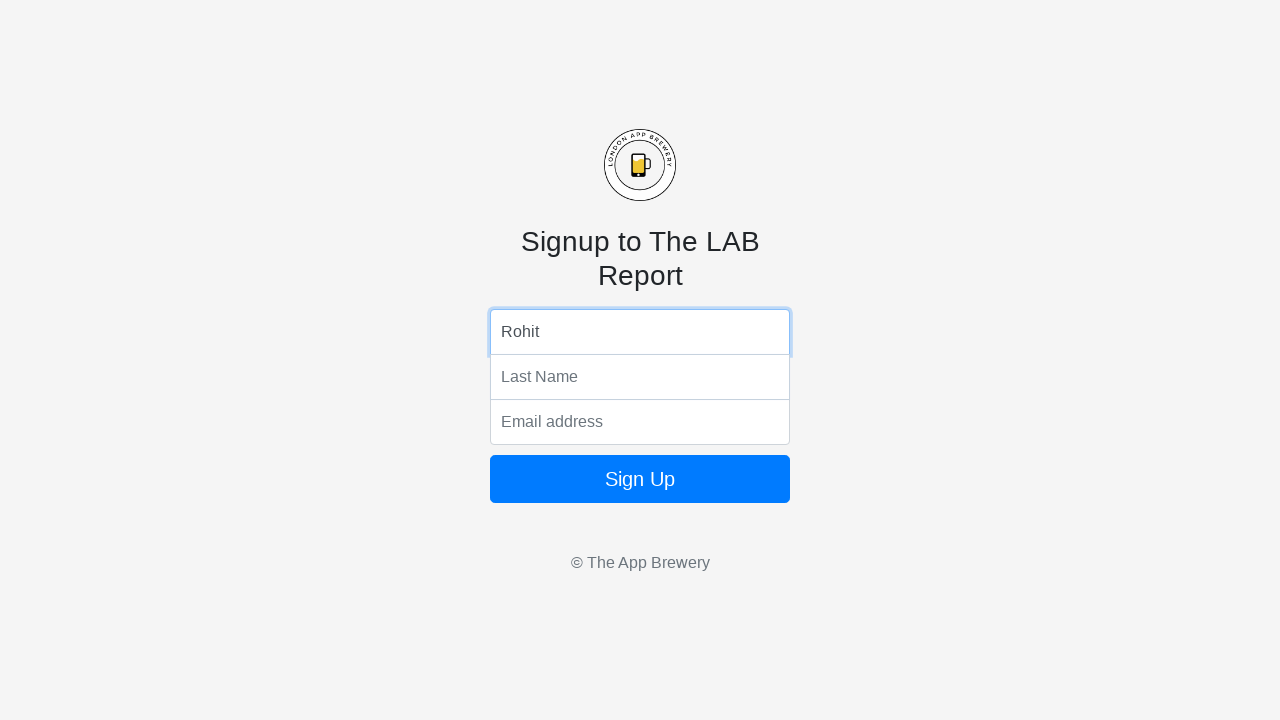

Filled last name field with 'Sharma' on //html/body/form/input[2]
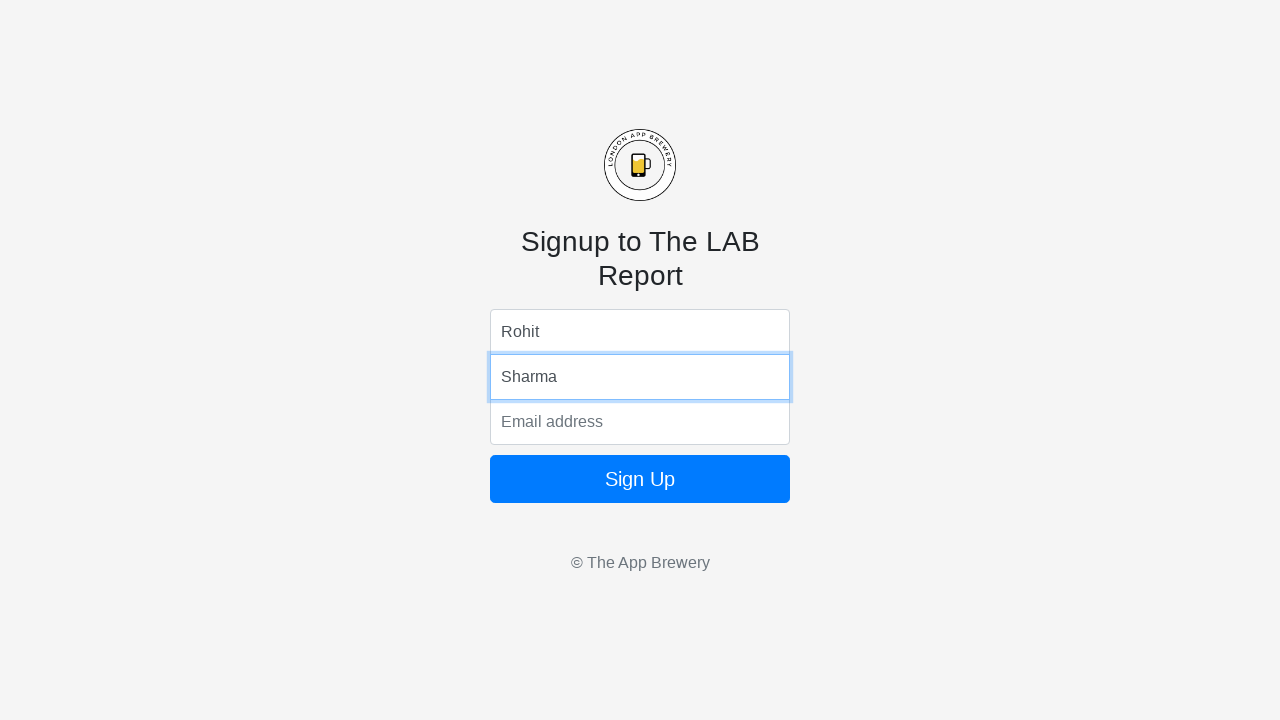

Clicked email field at (640, 422) on xpath=//html/body/form/input[3]
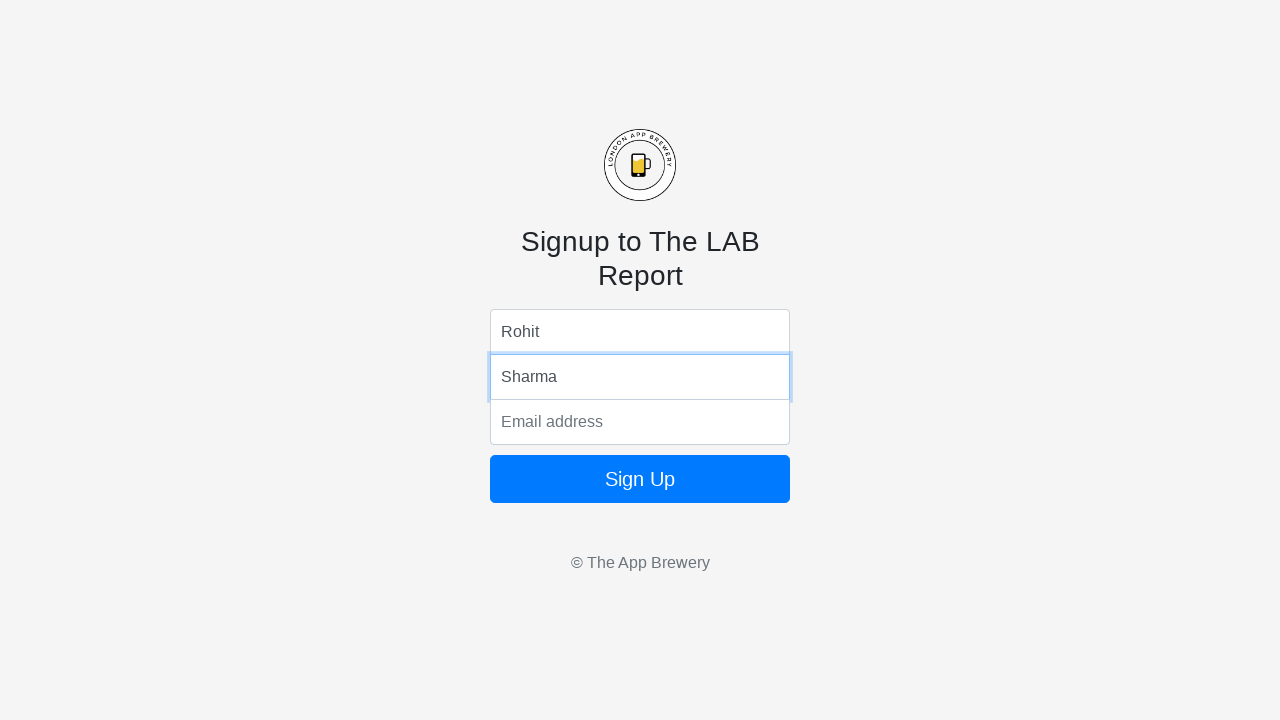

Filled email field with 'sharma1997@gmail.com' on //html/body/form/input[3]
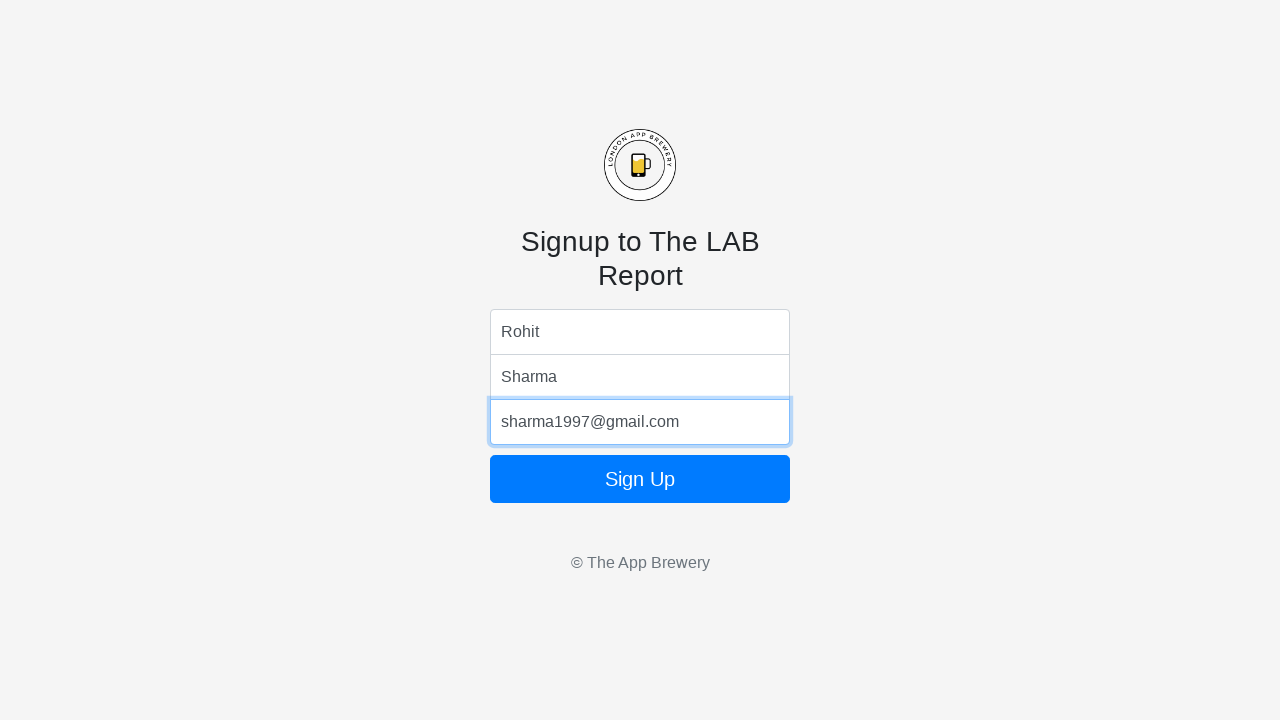

Clicked submit button to submit form at (640, 479) on xpath=//html/body/form/button
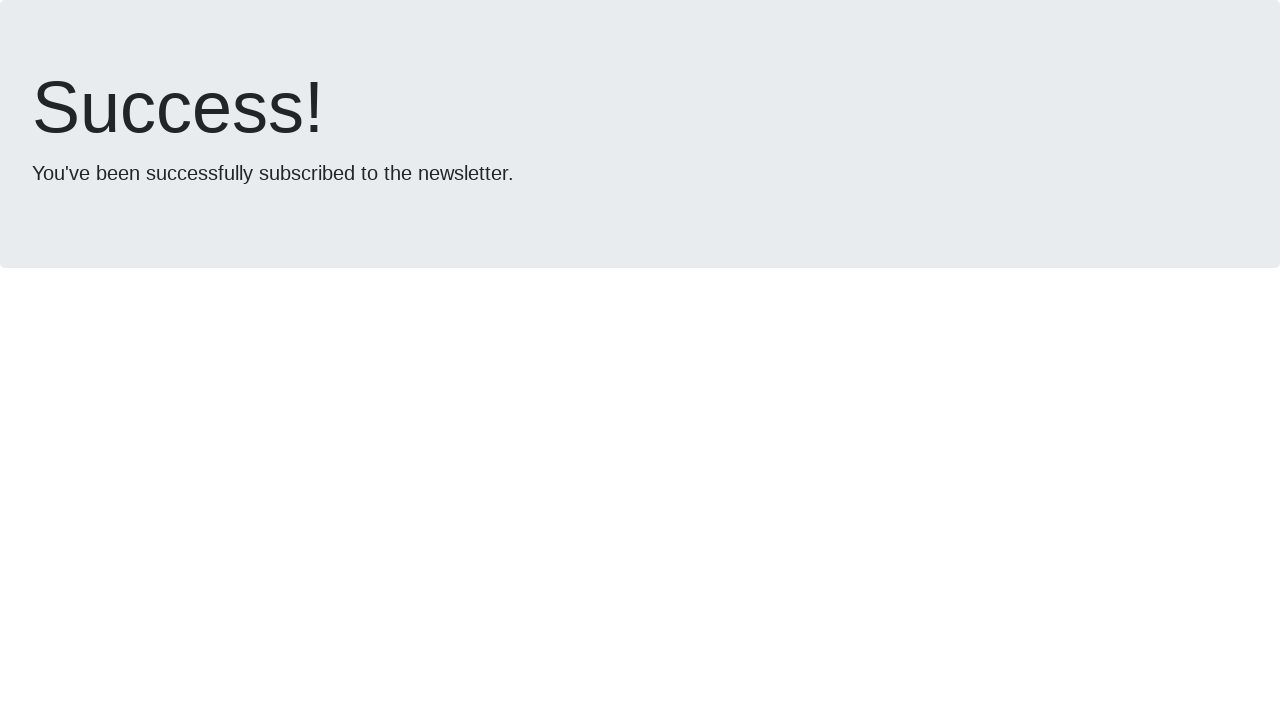

Waited 2 seconds for form submission to process
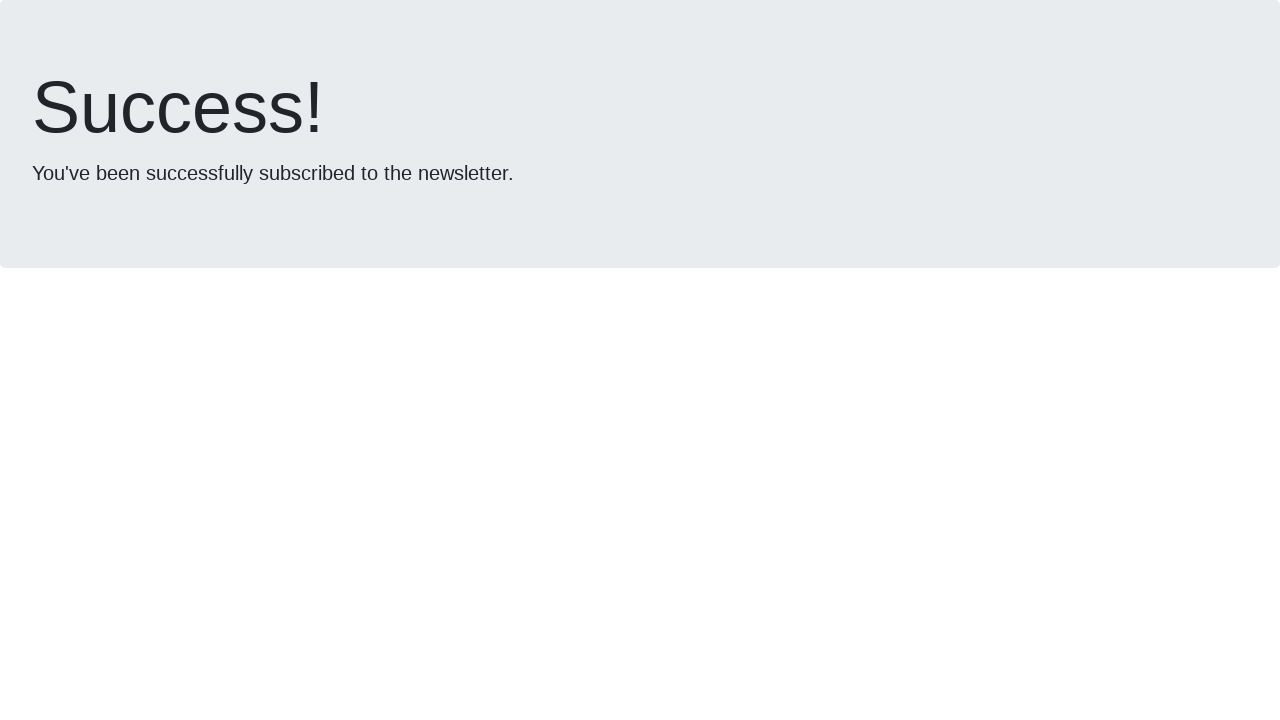

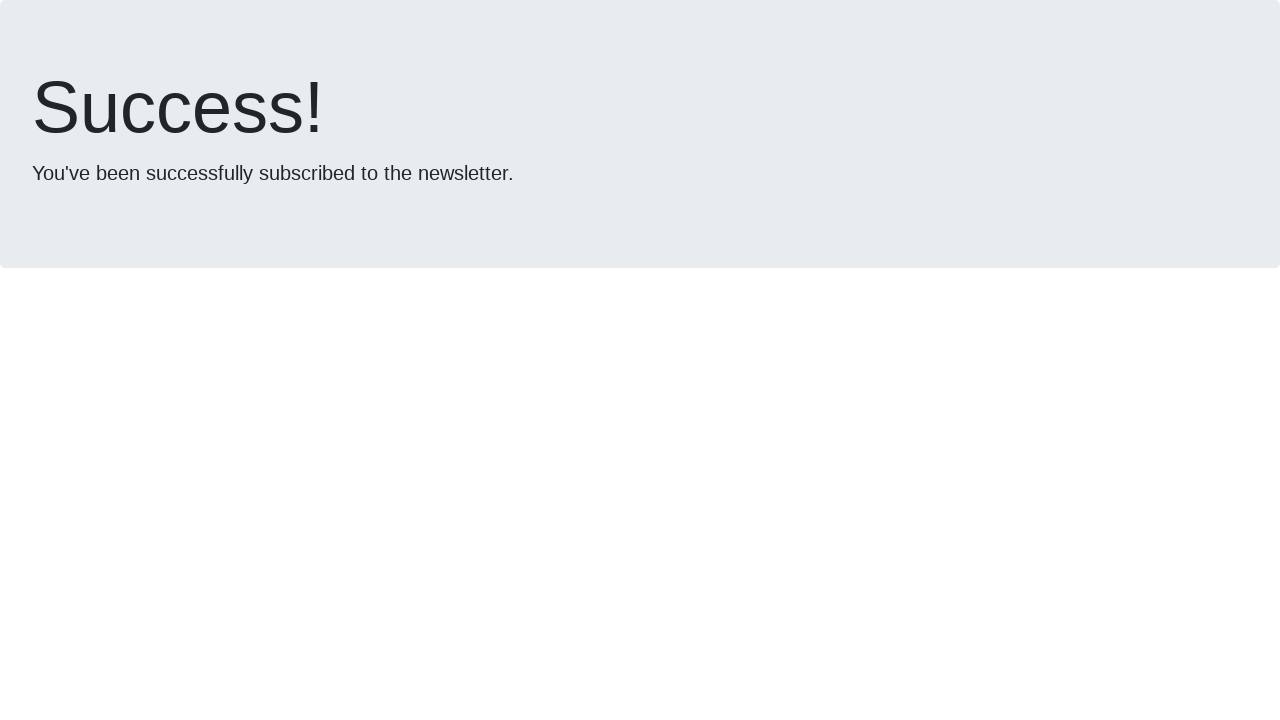